Tests the Workforce Development page by navigating through Solutions menu, verifying banner video, headers, and use case sections for HVAC, Electrical, and Plumbing.

Starting URL: https://imaginxavr.com/

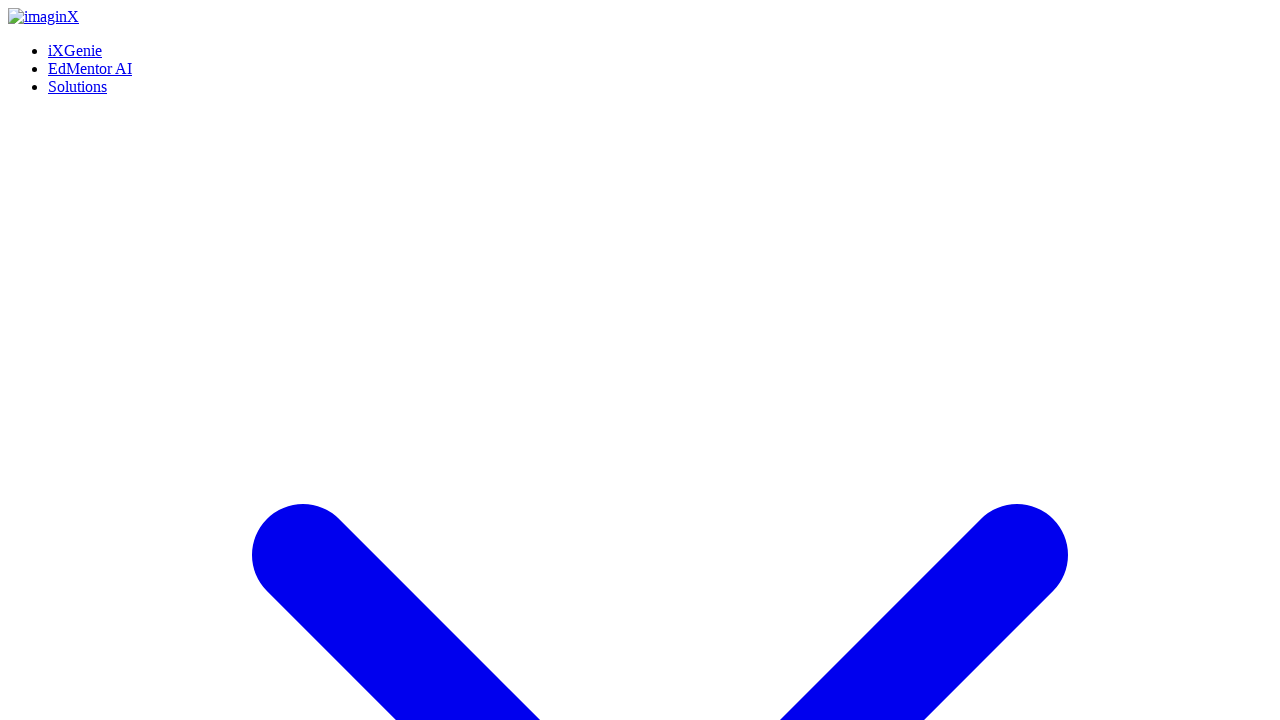

Hovered over Solutions menu at (78, 8) on (//a[normalize-space()='Solutions'])[1]
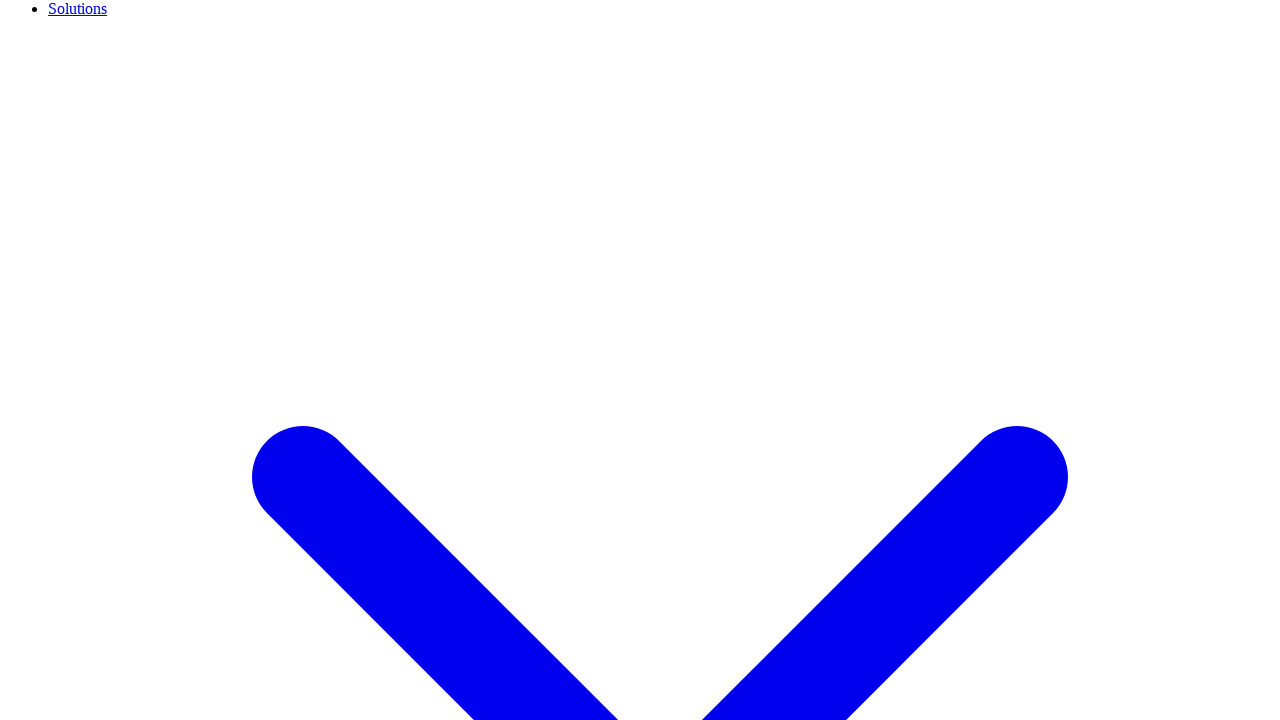

Waited for Solutions menu to expand
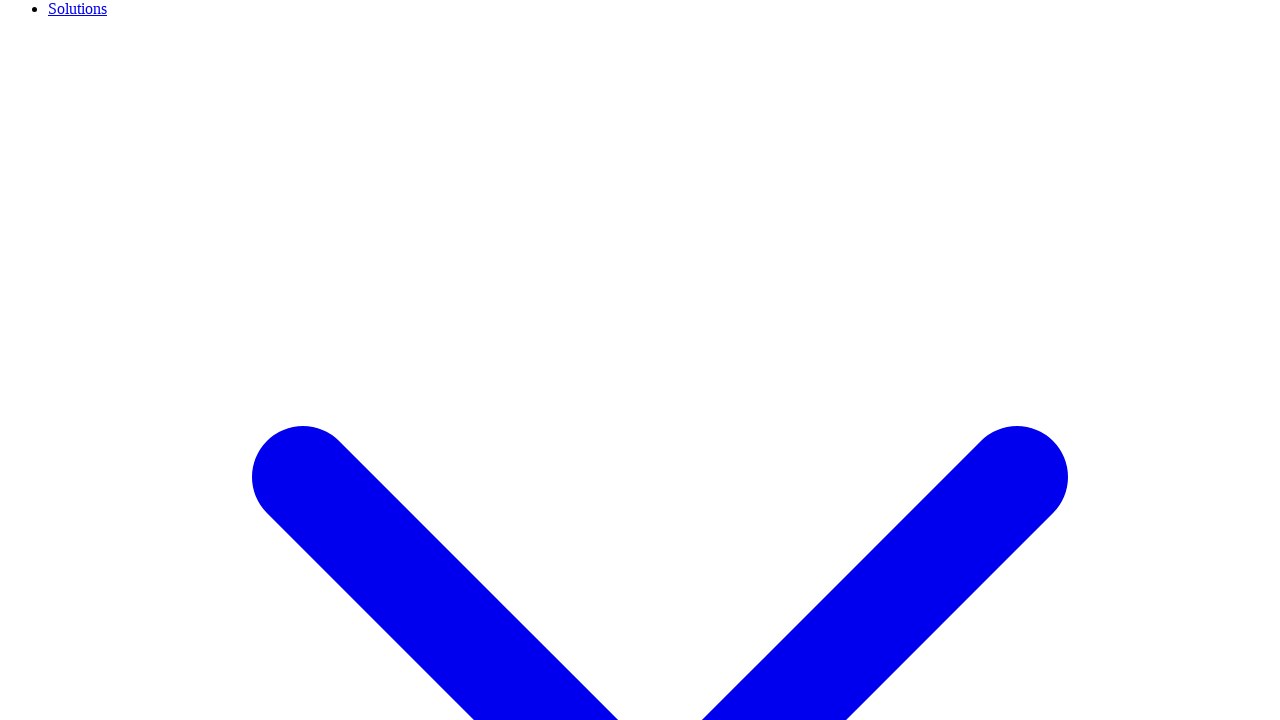

Clicked Workforce Development link at (166, 360) on (//a[normalize-space()='Workforce Development'])[1]
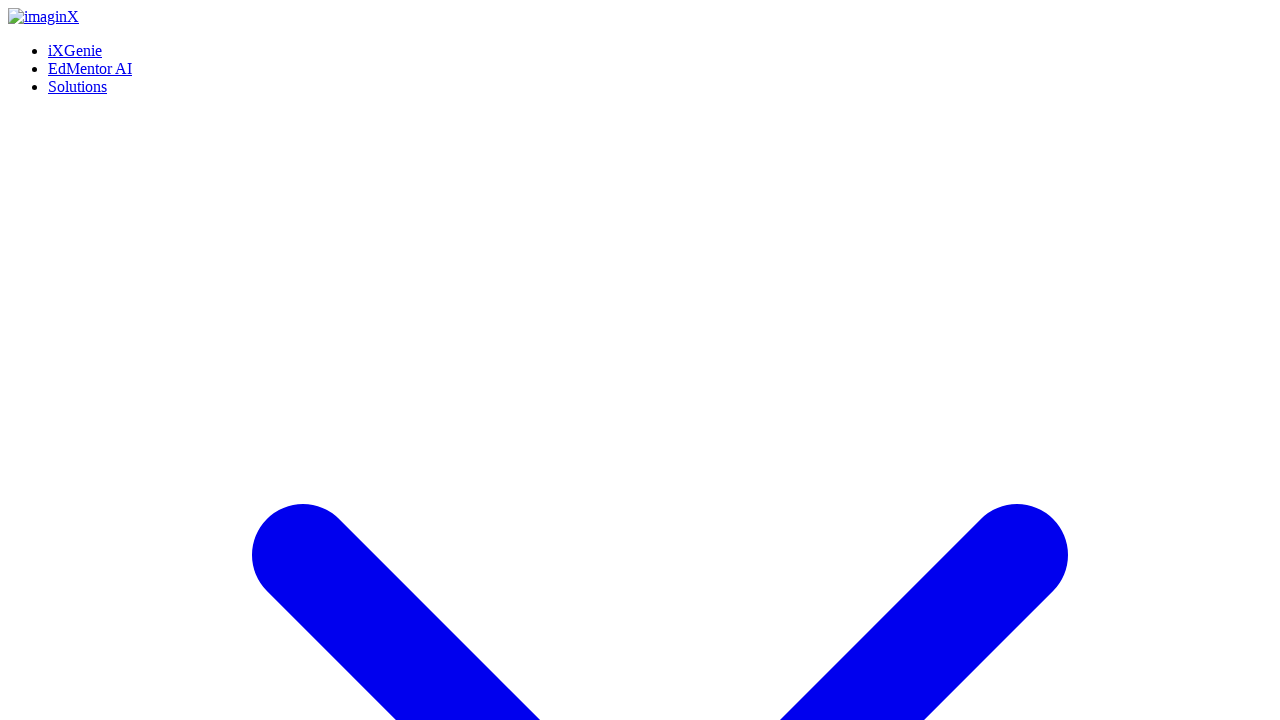

Workforce Development page loaded
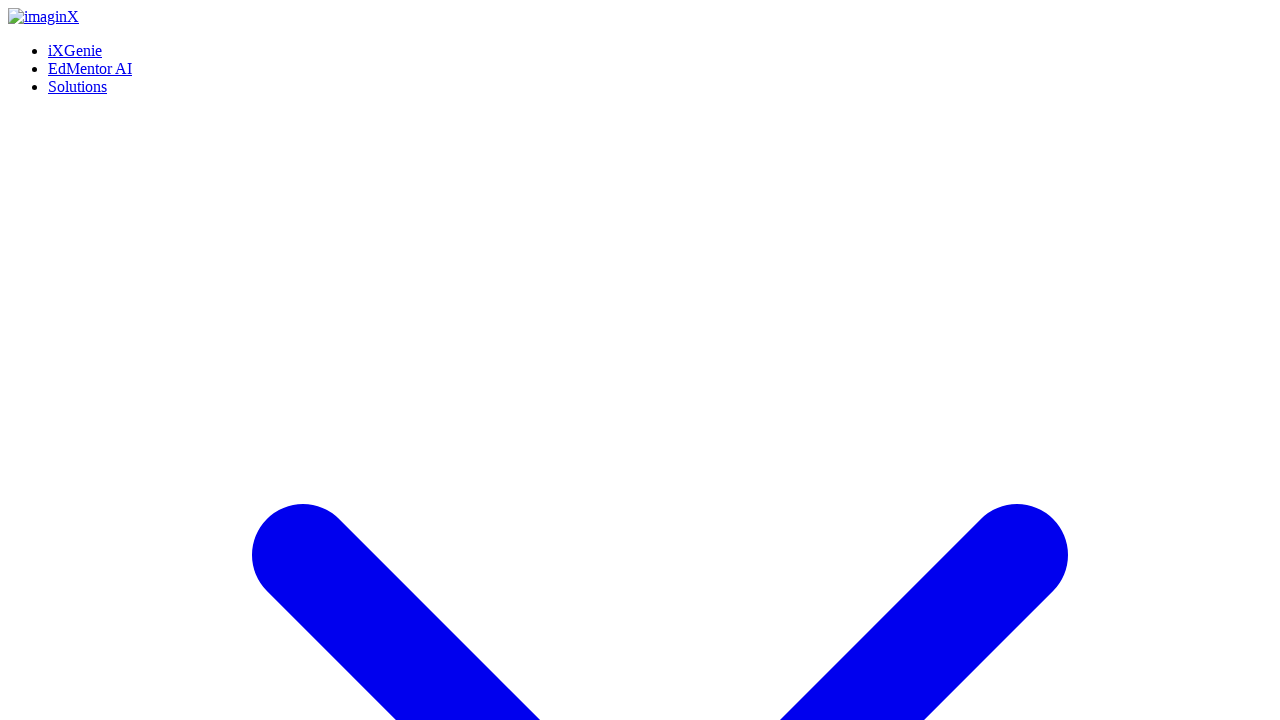

Additional wait for page content to render
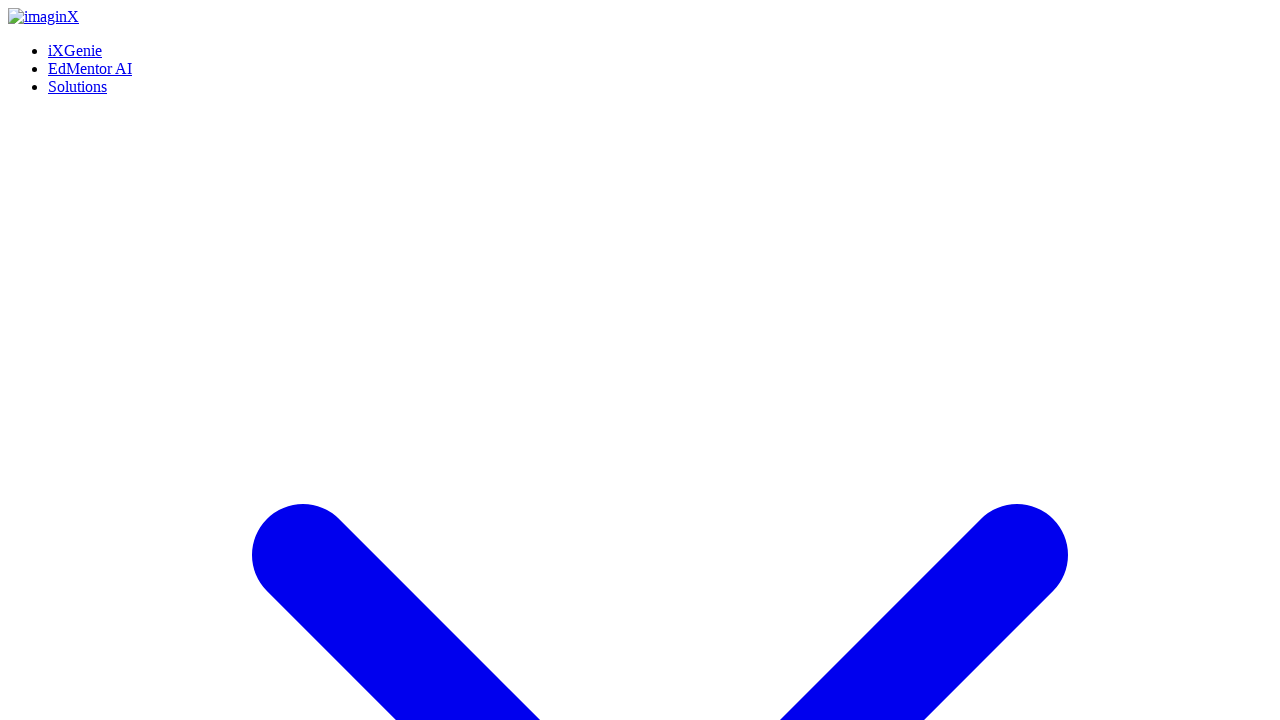

Scrolled to bottom of Workforce Development page
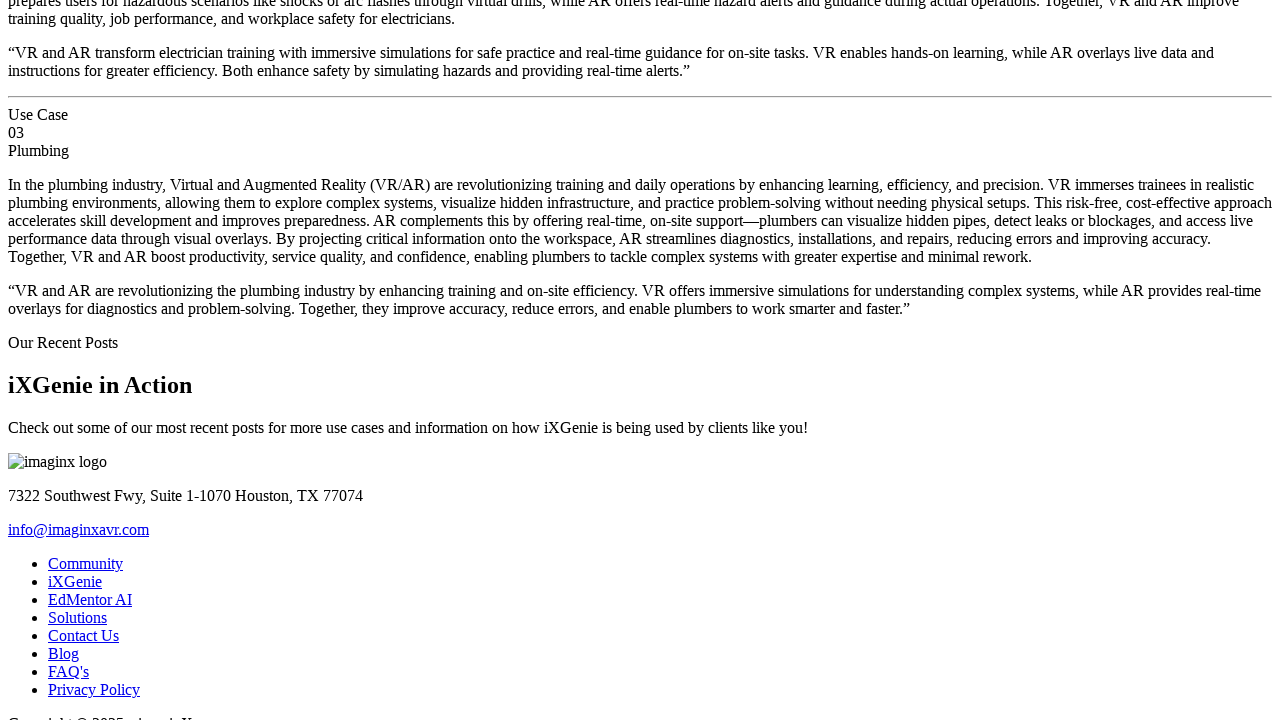

Waited after scrolling to bottom
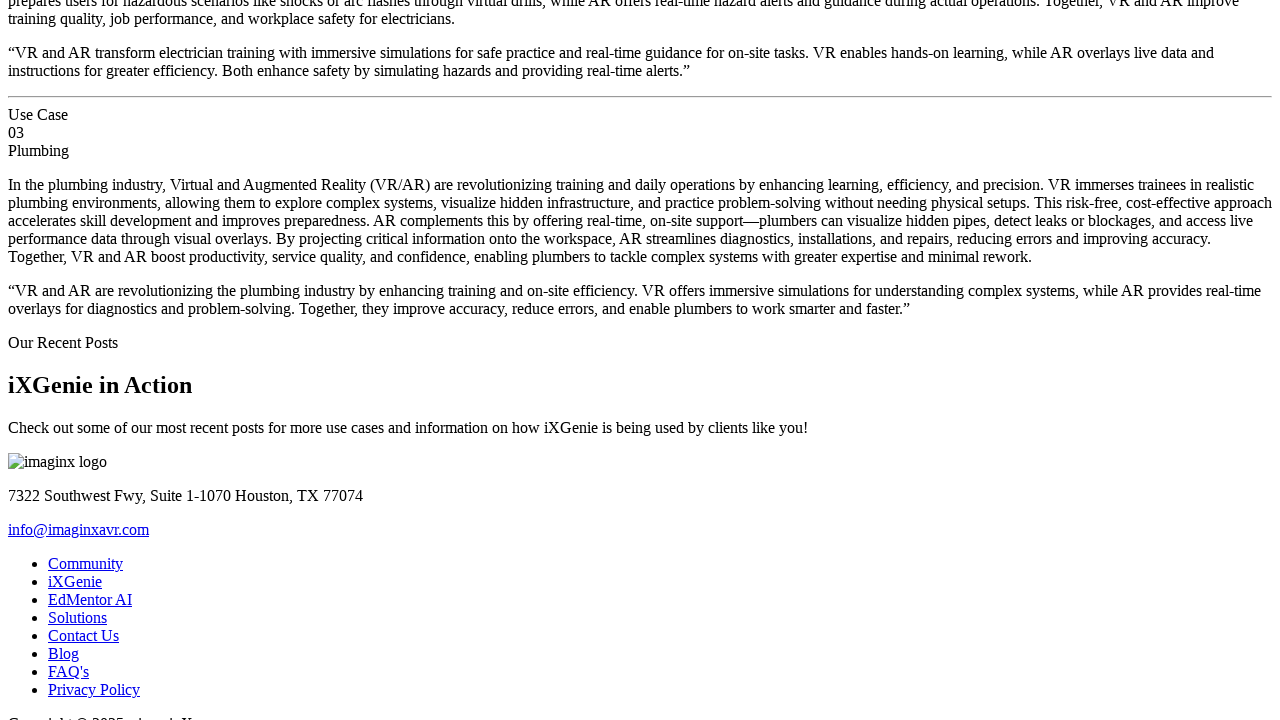

Scrolled back to top of page
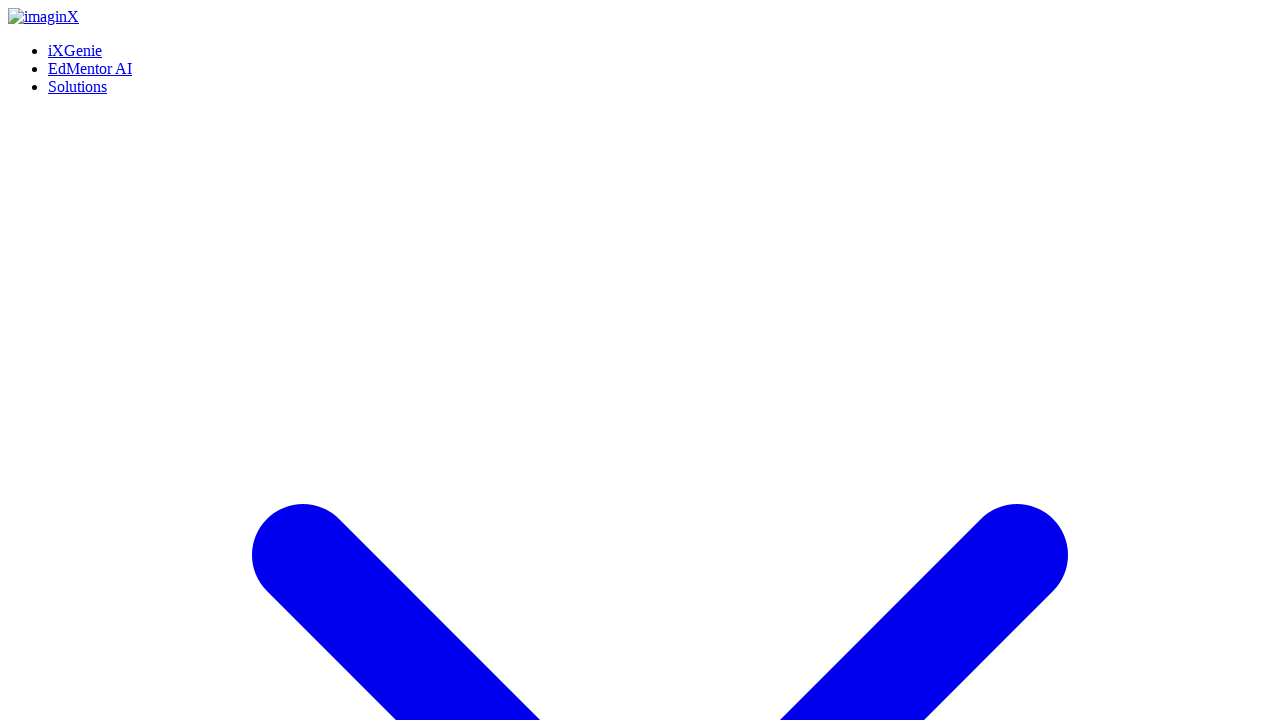

Waited after scrolling to top
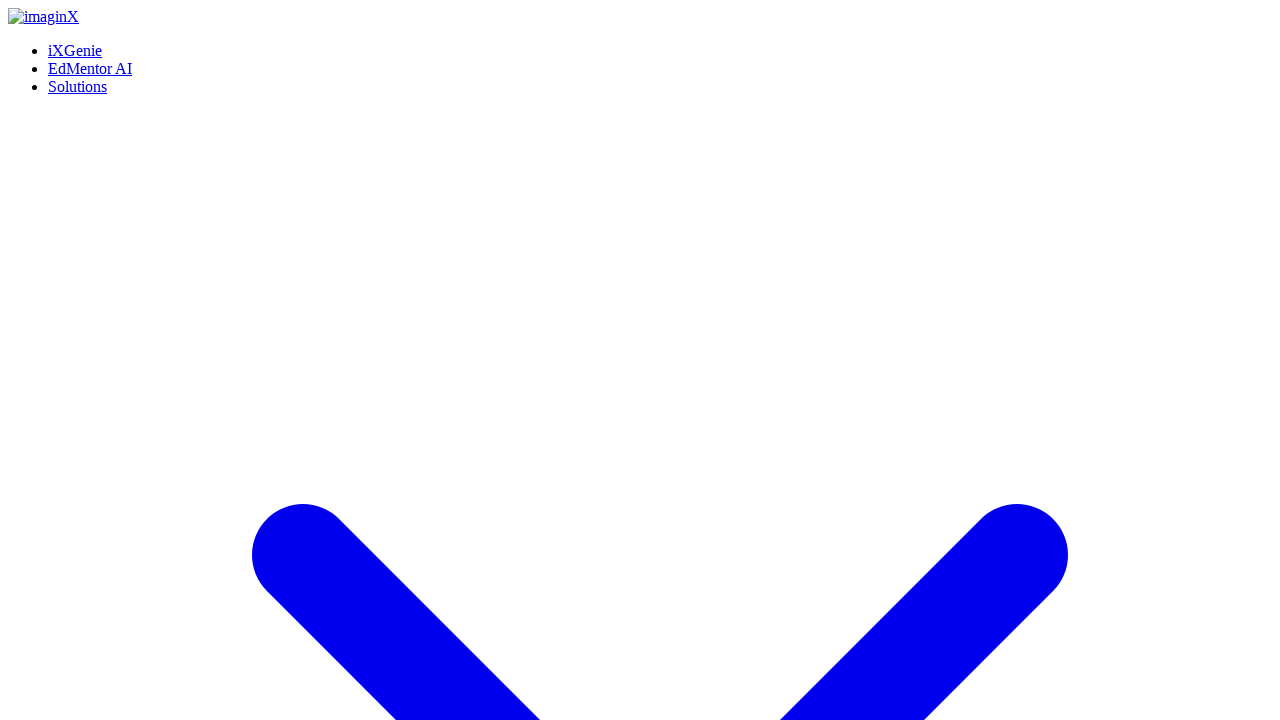

Verified Workforce Development header is visible
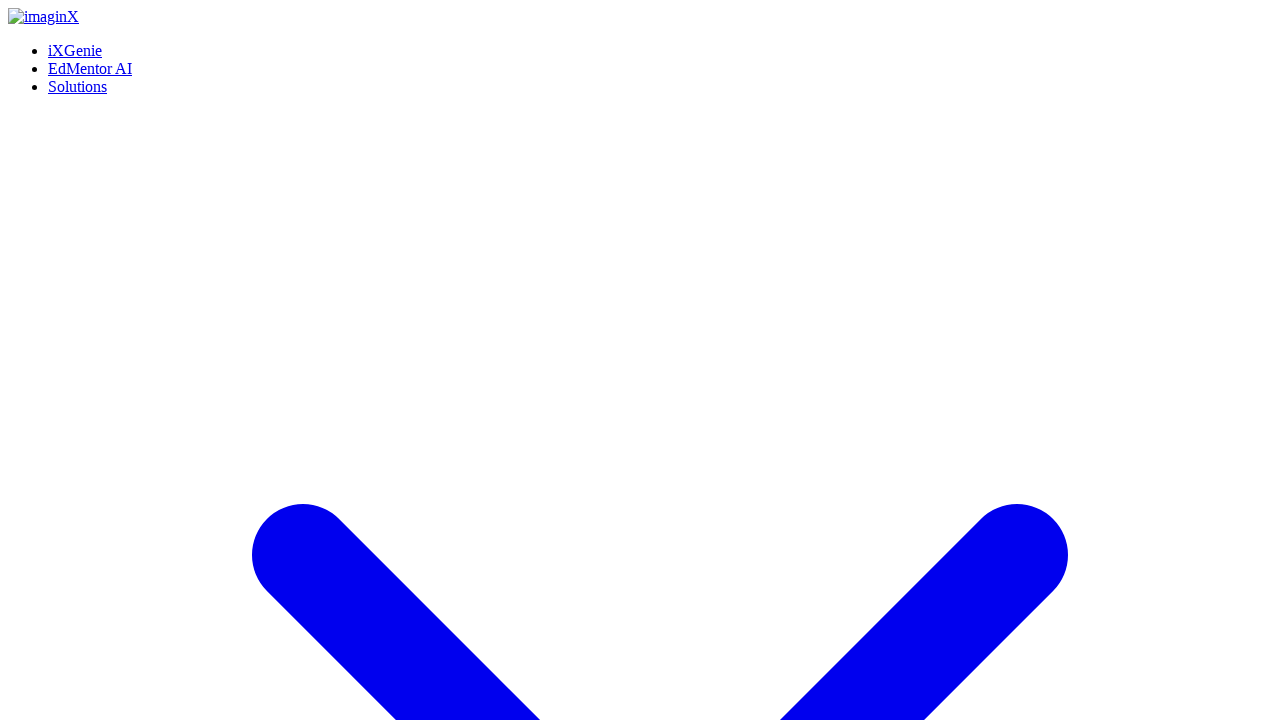

Clicked Schedule a Call button at (58, 360) on (//a[contains(normalize-space(),'Schedule a Call')])[1]
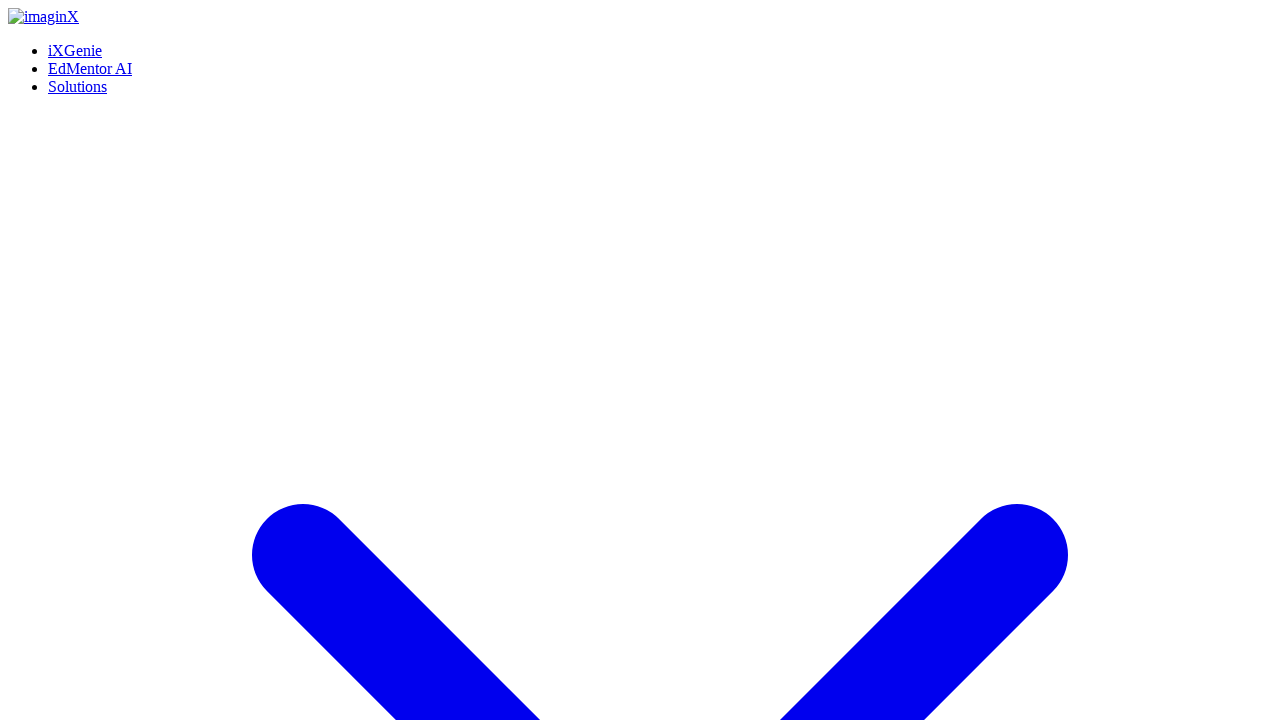

Waited for page transition after clicking Schedule a Call
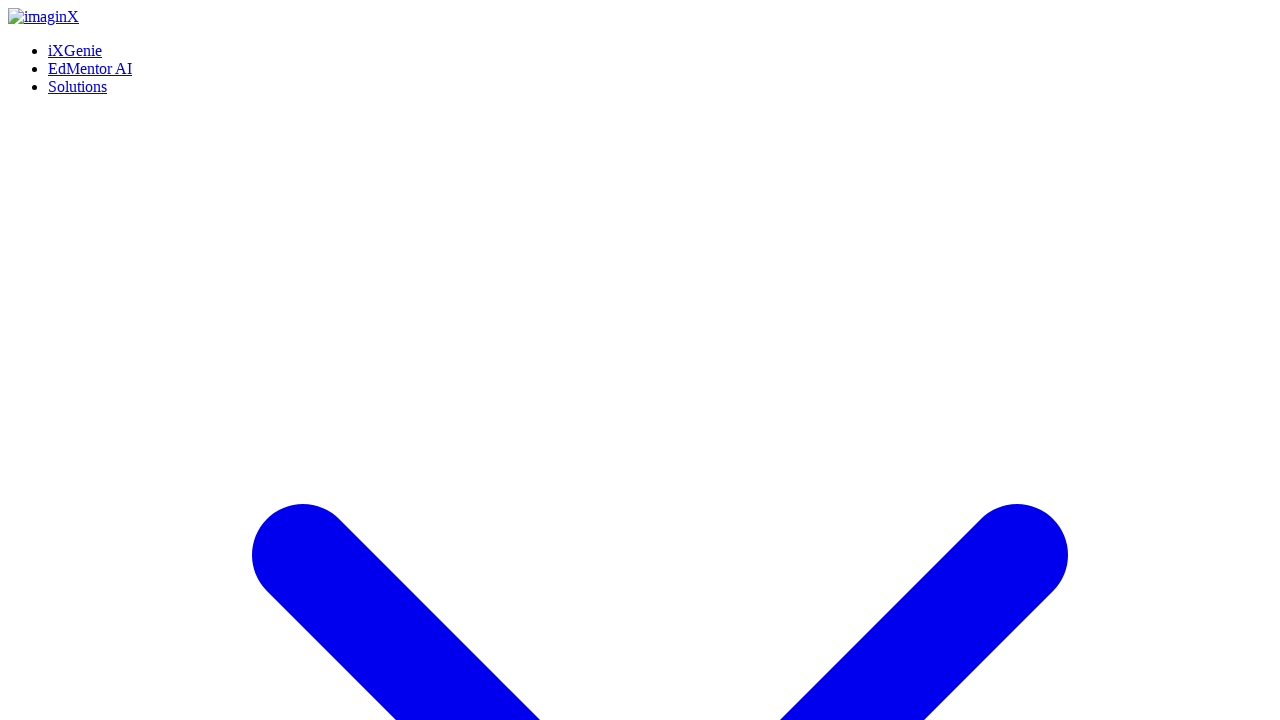

Verified Contact Us page loaded
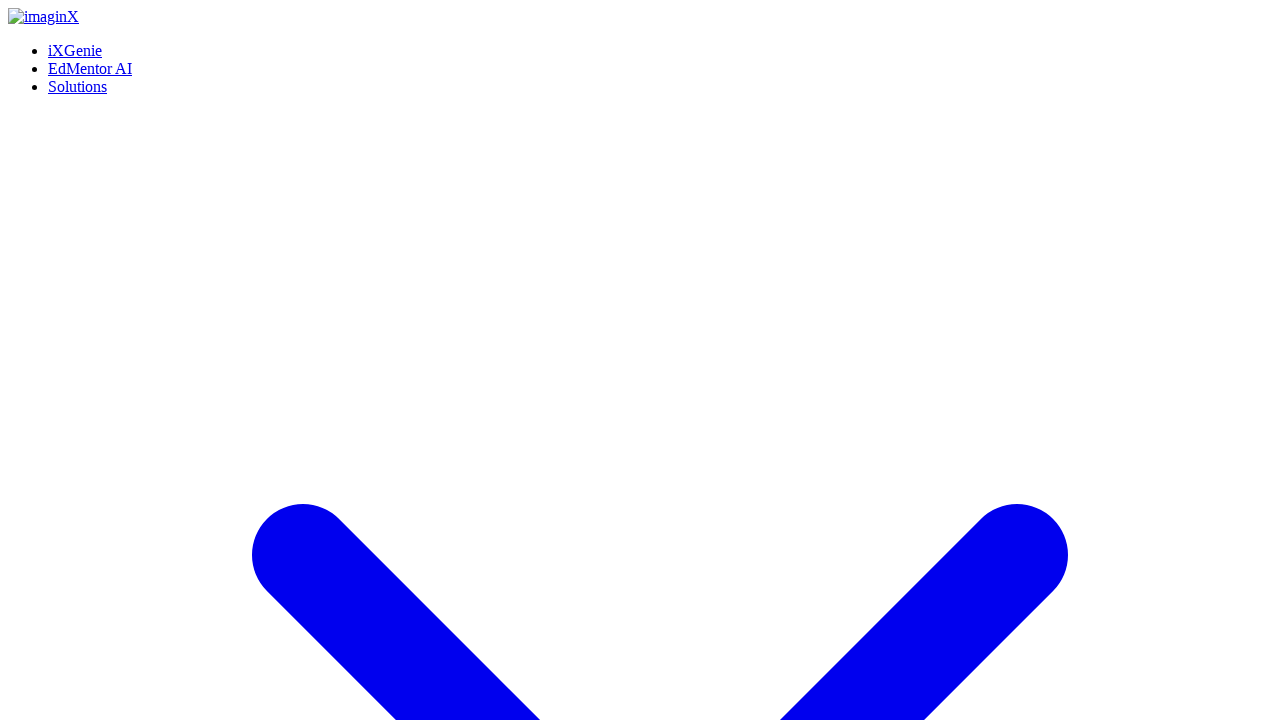

Navigated back to Workforce Development page
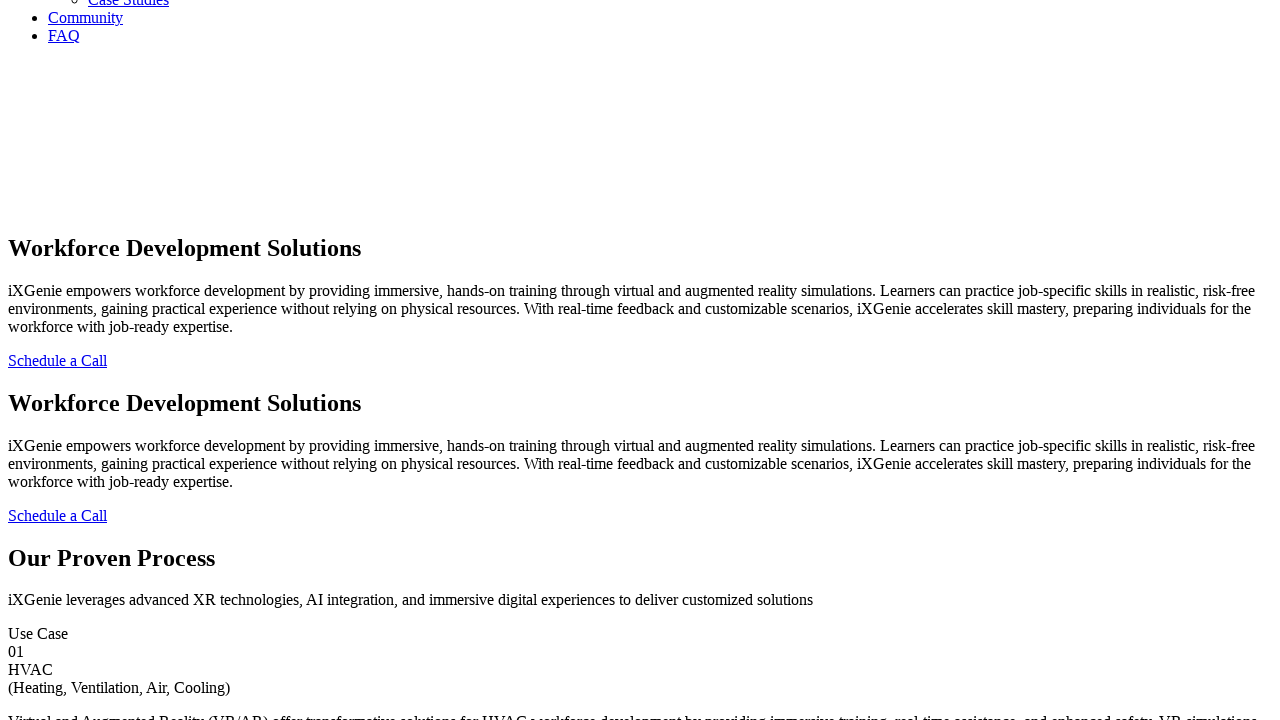

Waited for Workforce Development page to reload
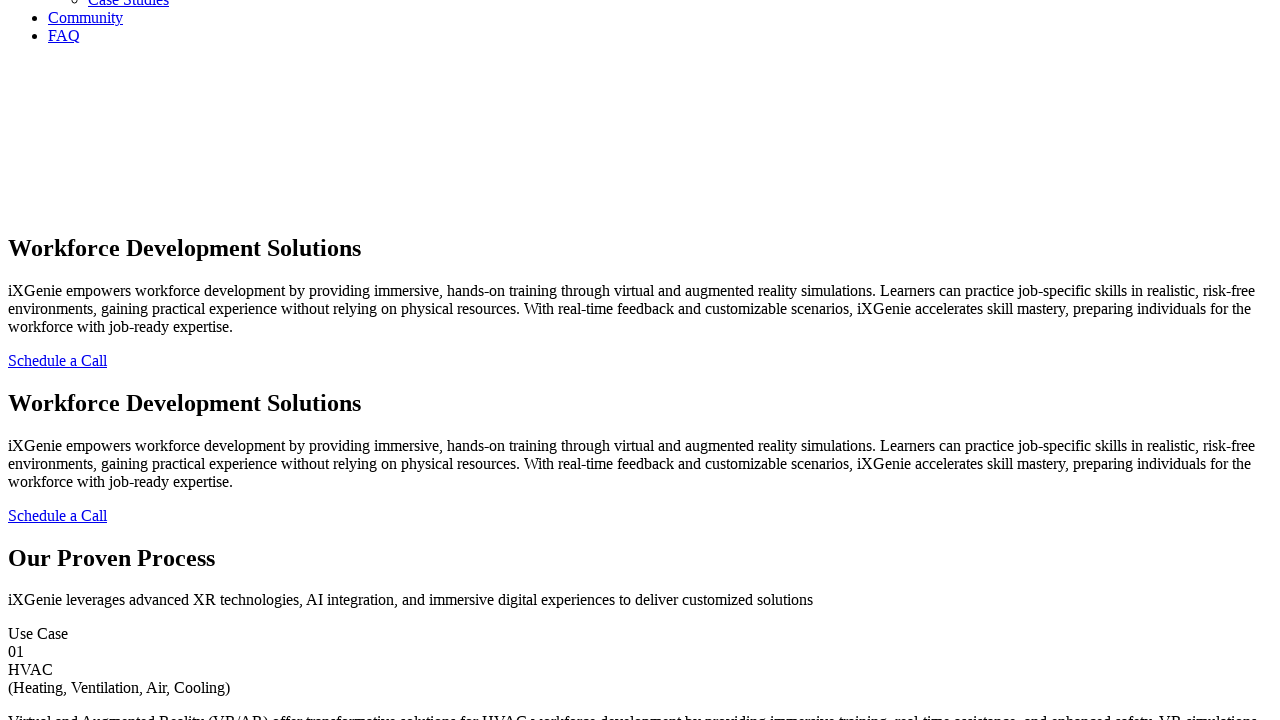

Additional wait for page content to stabilize
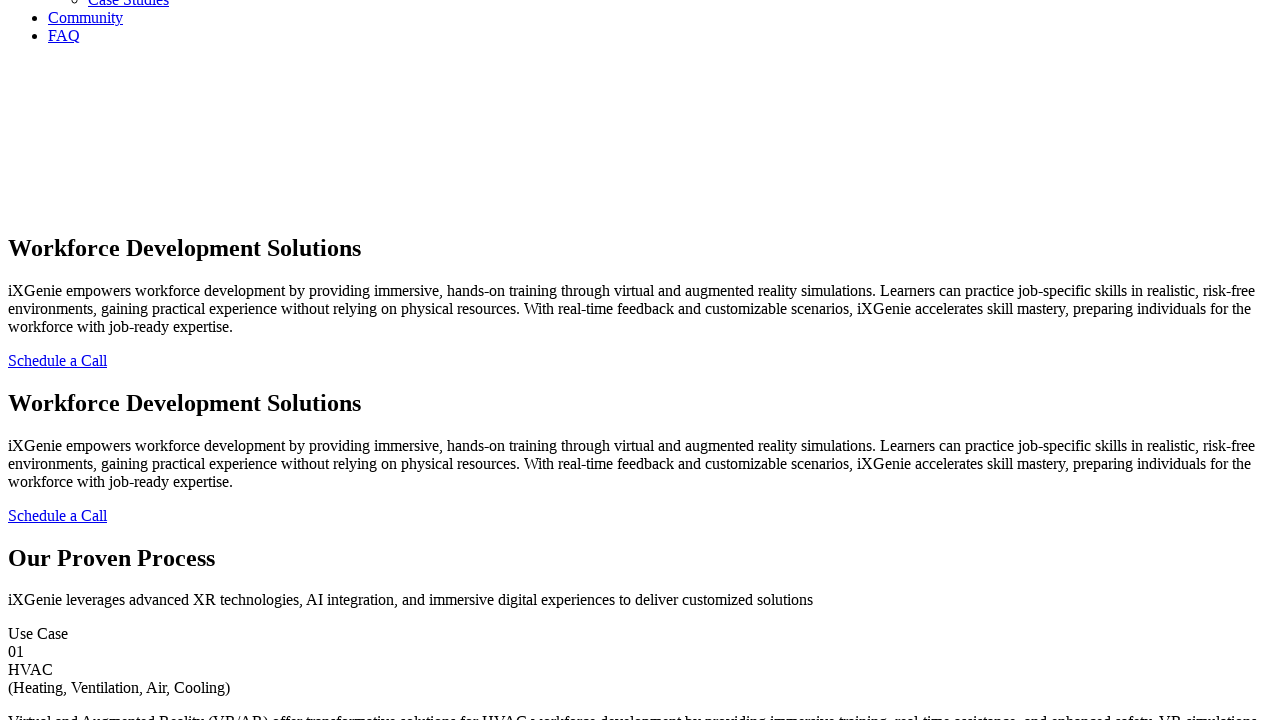

Verified HVAC use case section is visible
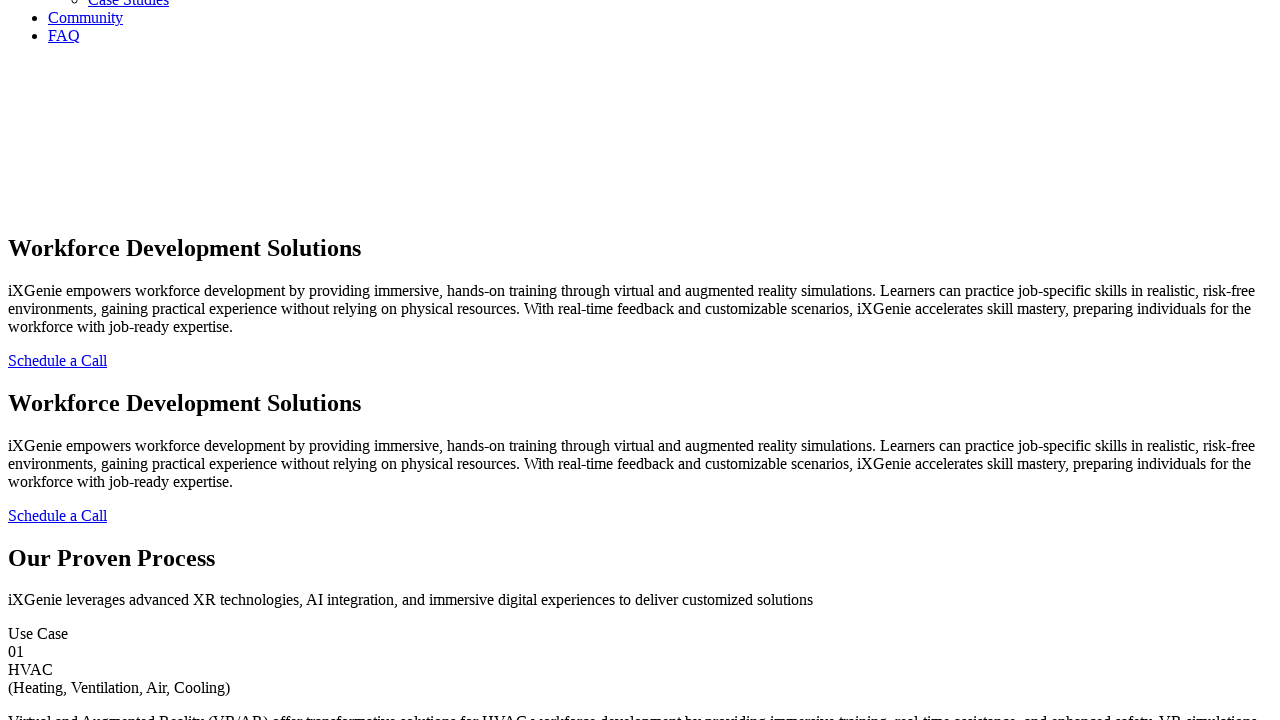

Verified Electrical use case section is visible
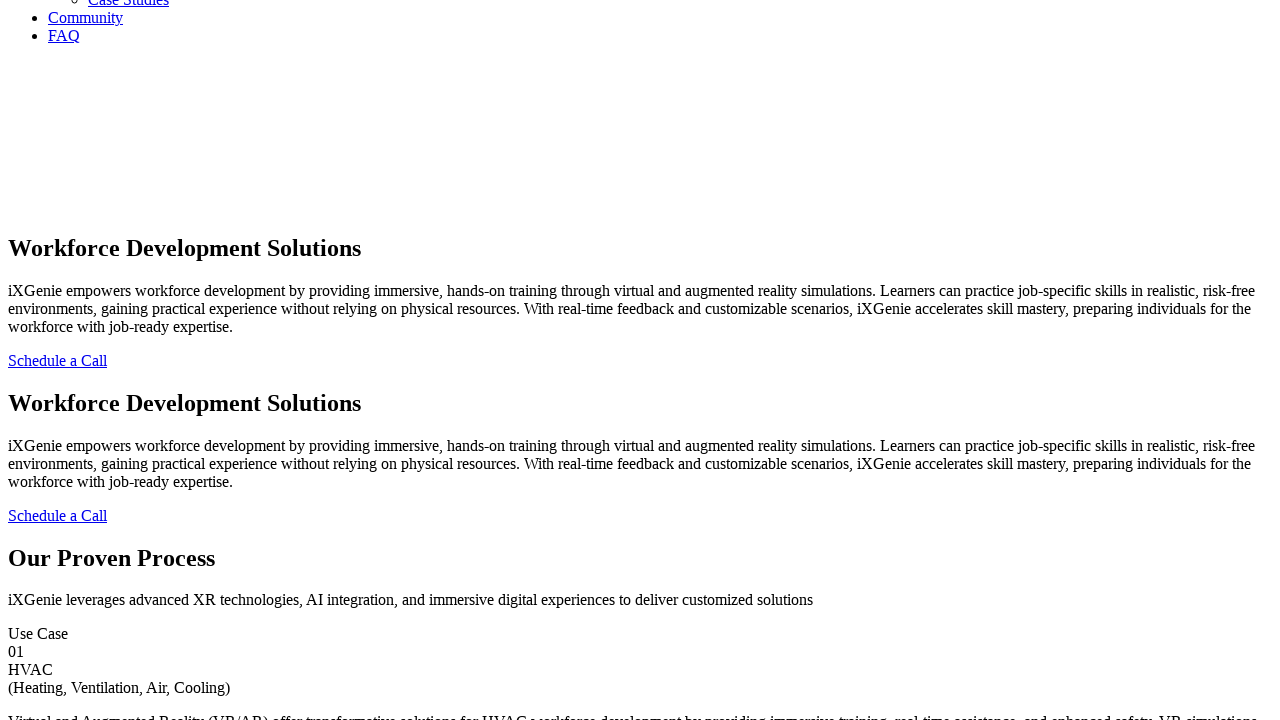

Verified Plumbing use case section is visible
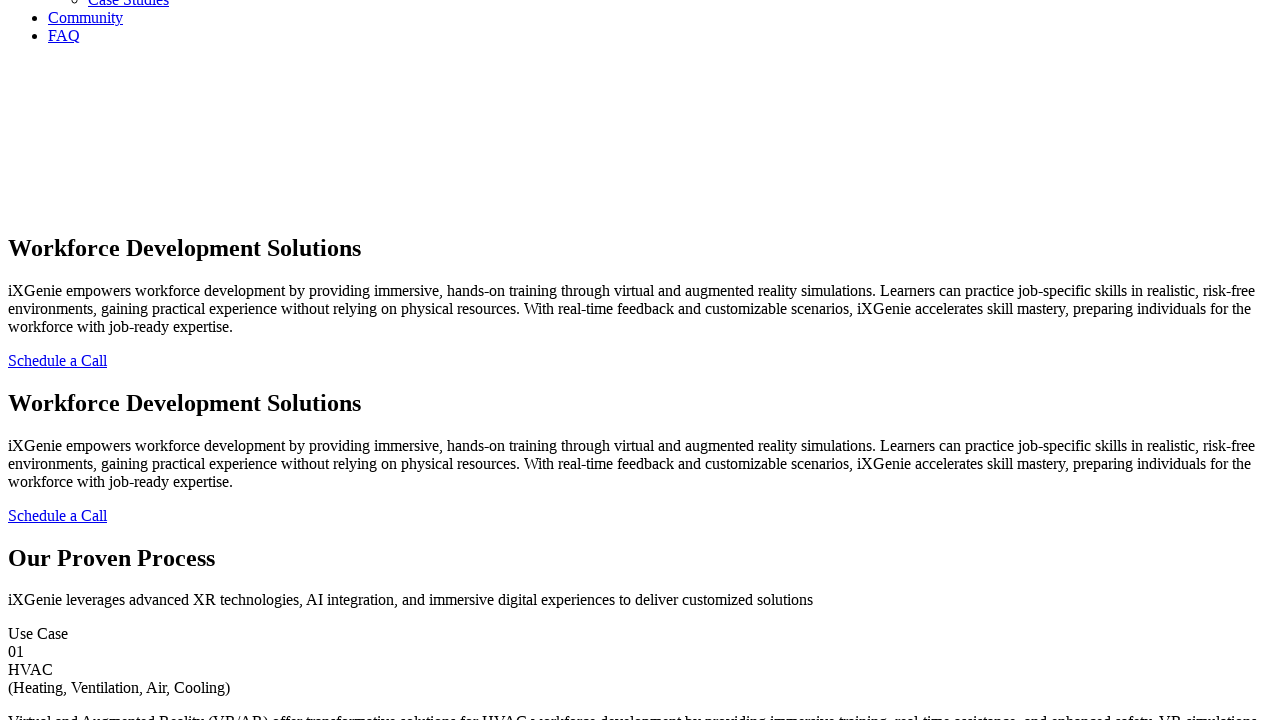

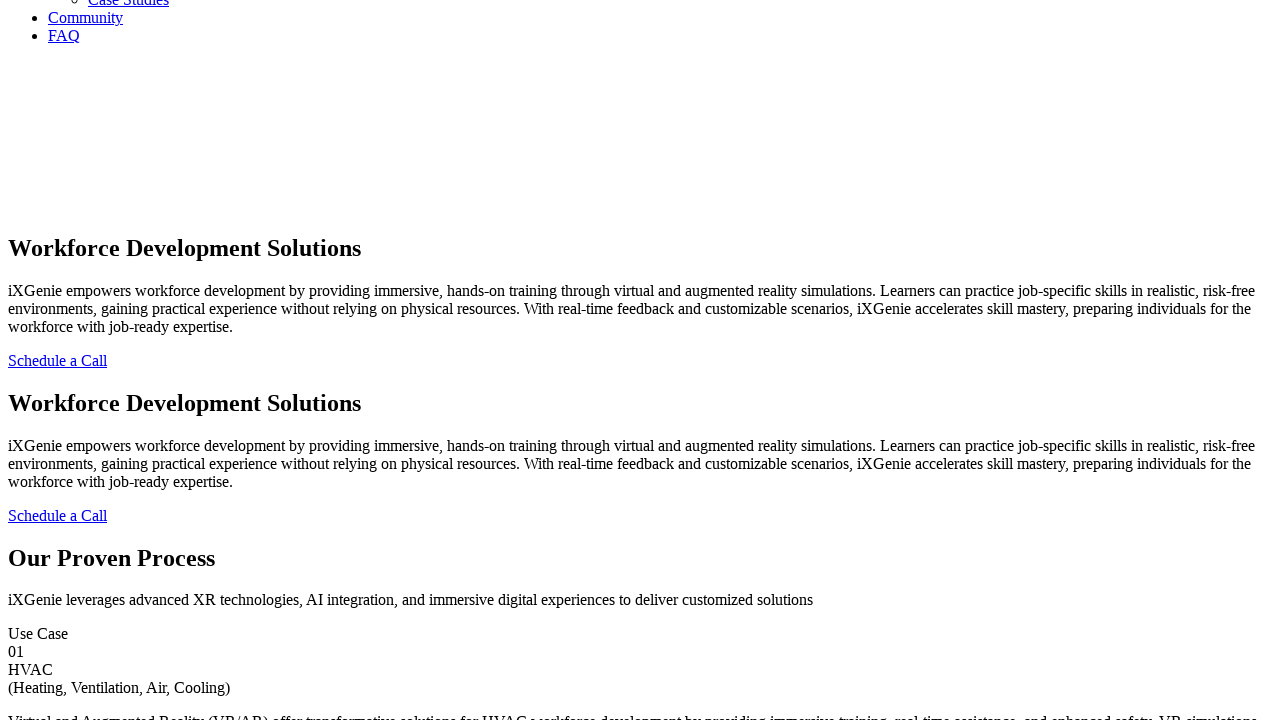